Tests adding specific products (Cucumber and Tomato) to a shopping cart on a practice e-commerce site by iterating through the product list and clicking "ADD TO CART" for matching items.

Starting URL: https://rahulshettyacademy.com/seleniumPractise/#/

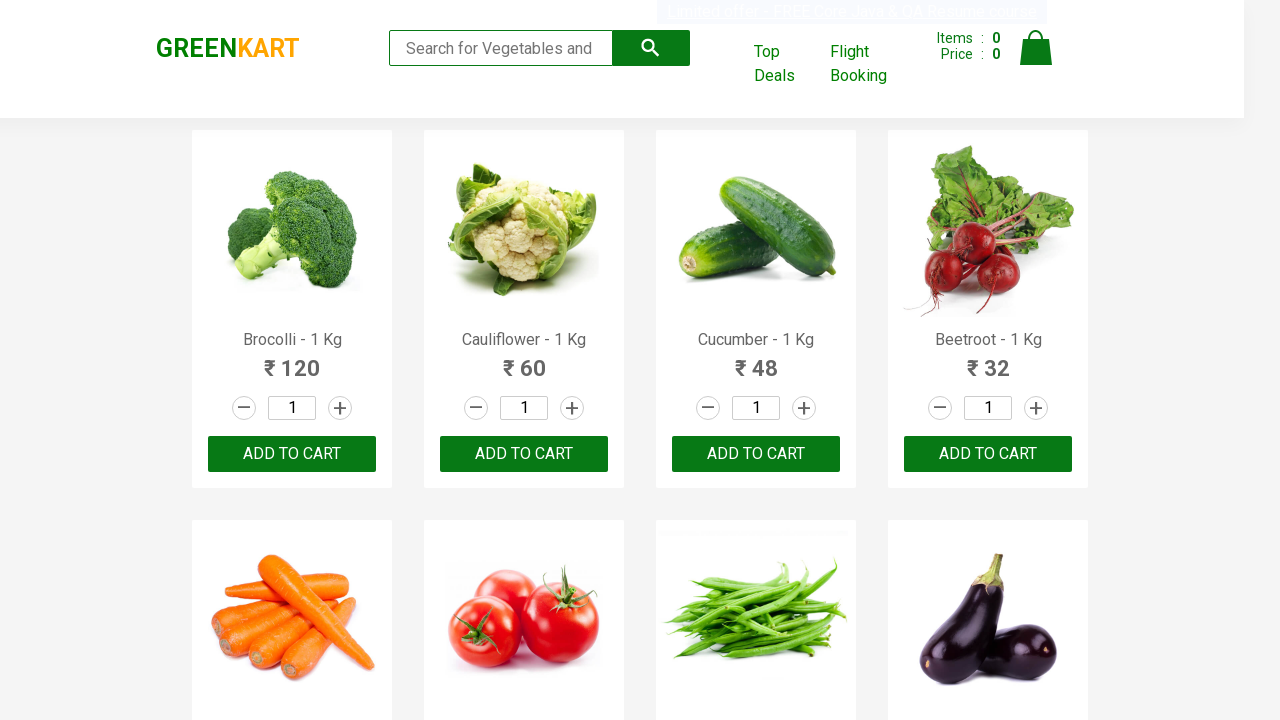

Waited for product list to load
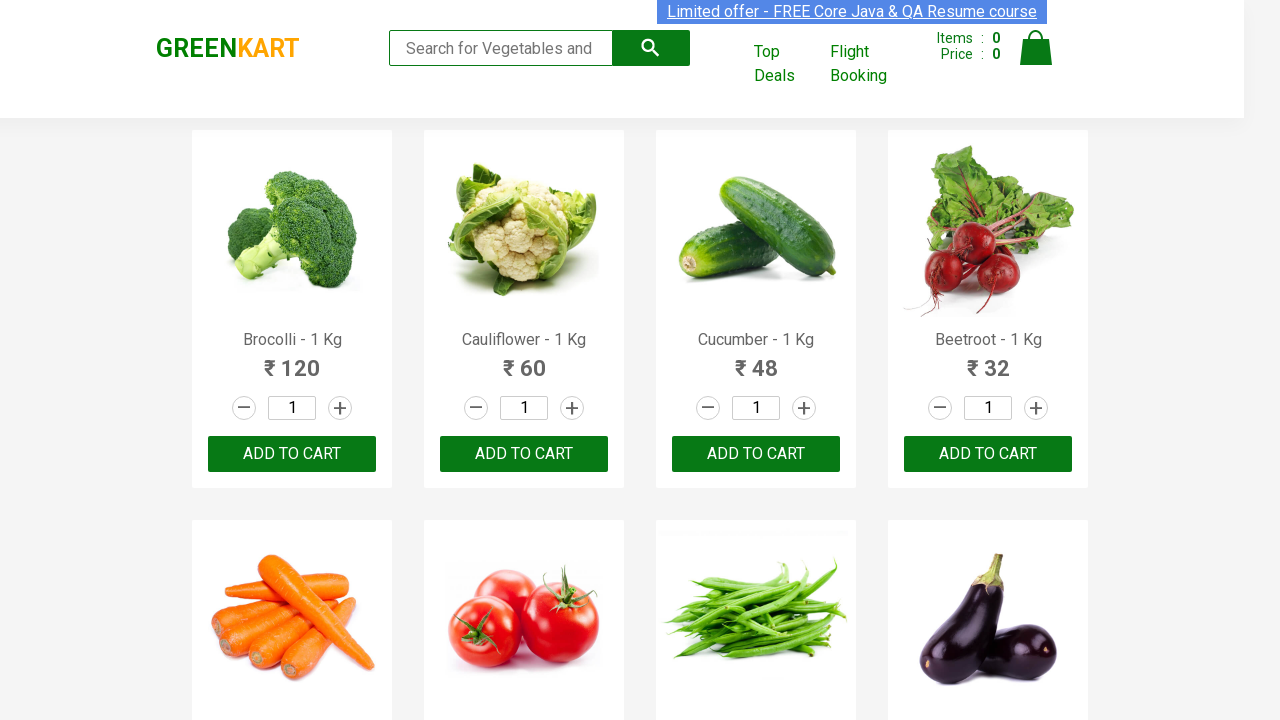

Retrieved all product name elements from the page
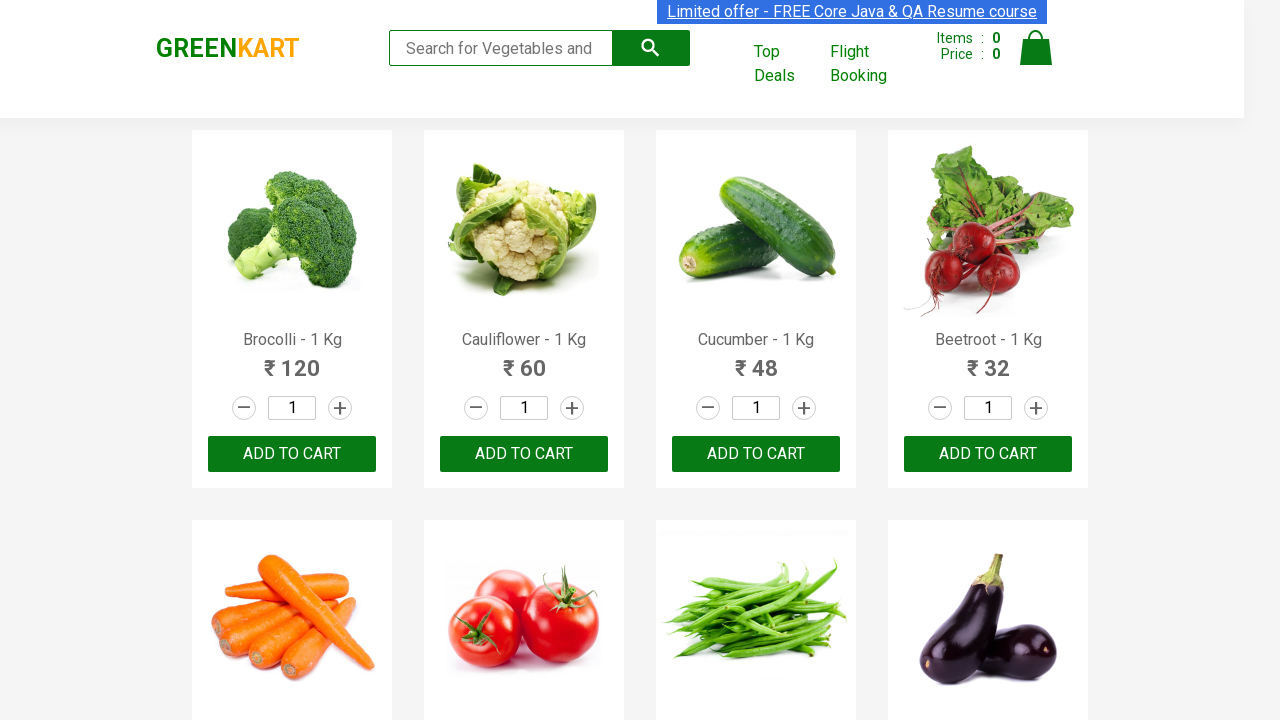

Clicked 'ADD TO CART' for Cucumber at (756, 454) on xpath=//button[text()='ADD TO CART'] >> nth=2
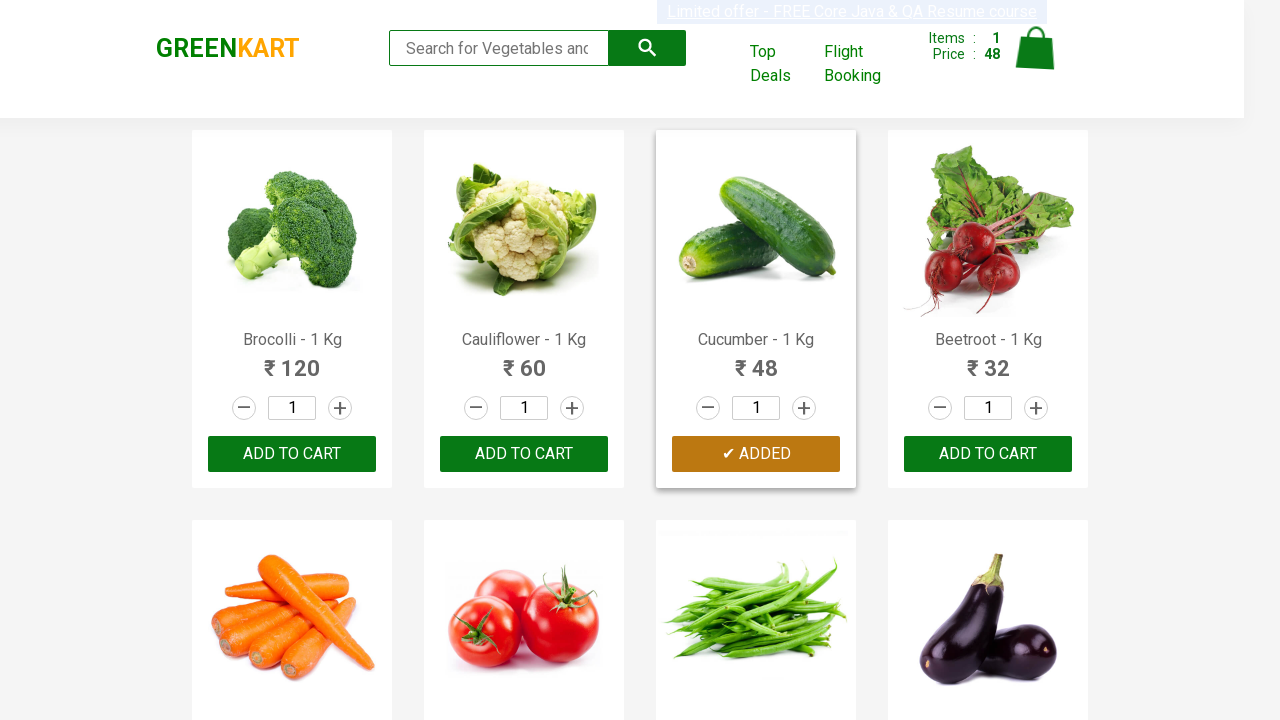

Clicked 'ADD TO CART' for Tomato at (756, 360) on xpath=//button[text()='ADD TO CART'] >> nth=5
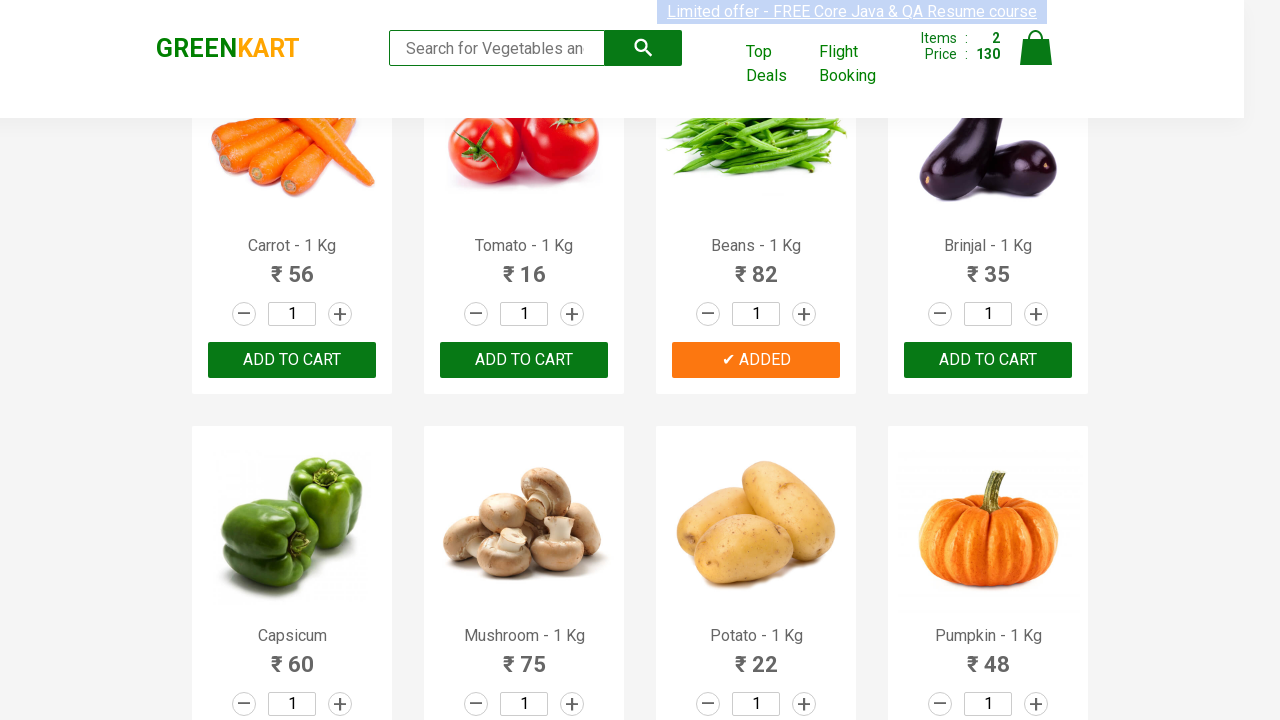

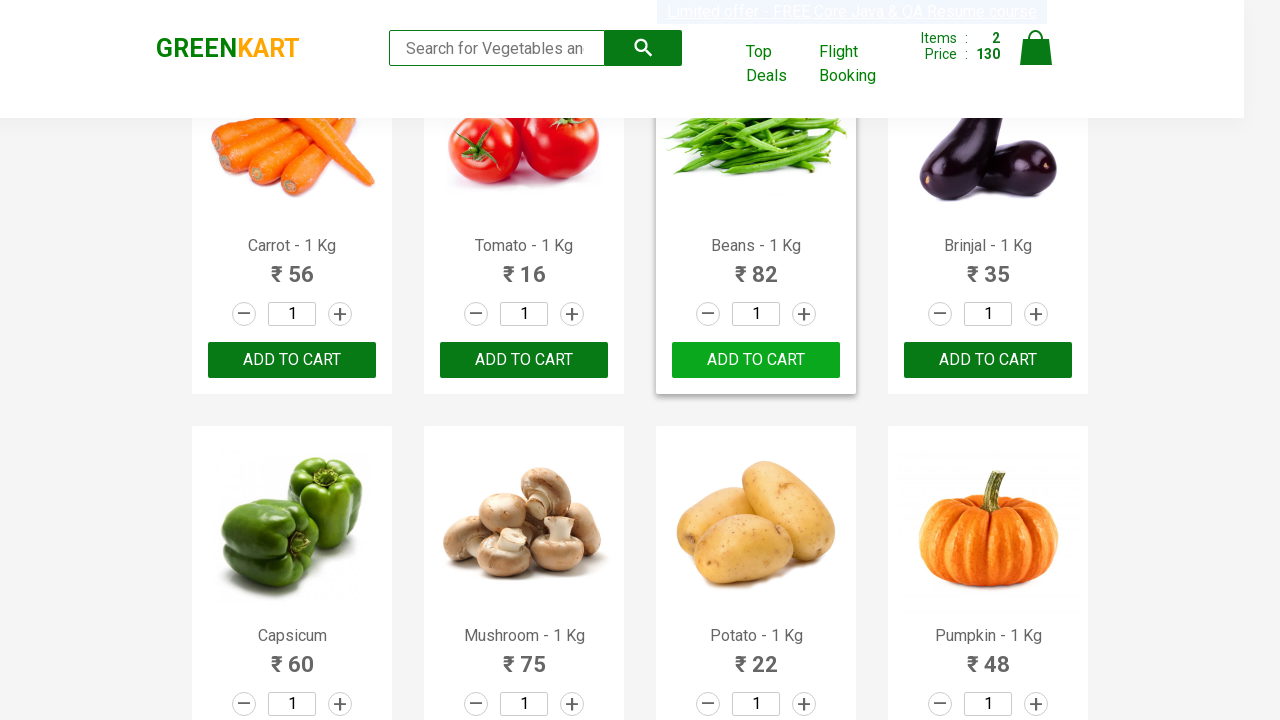